Tests JavaScript prompt dialog by clicking the third button, entering text in the prompt, and verifying the entered text appears in the result

Starting URL: https://testcenter.techproeducation.com/index.php?page=javascript-alerts

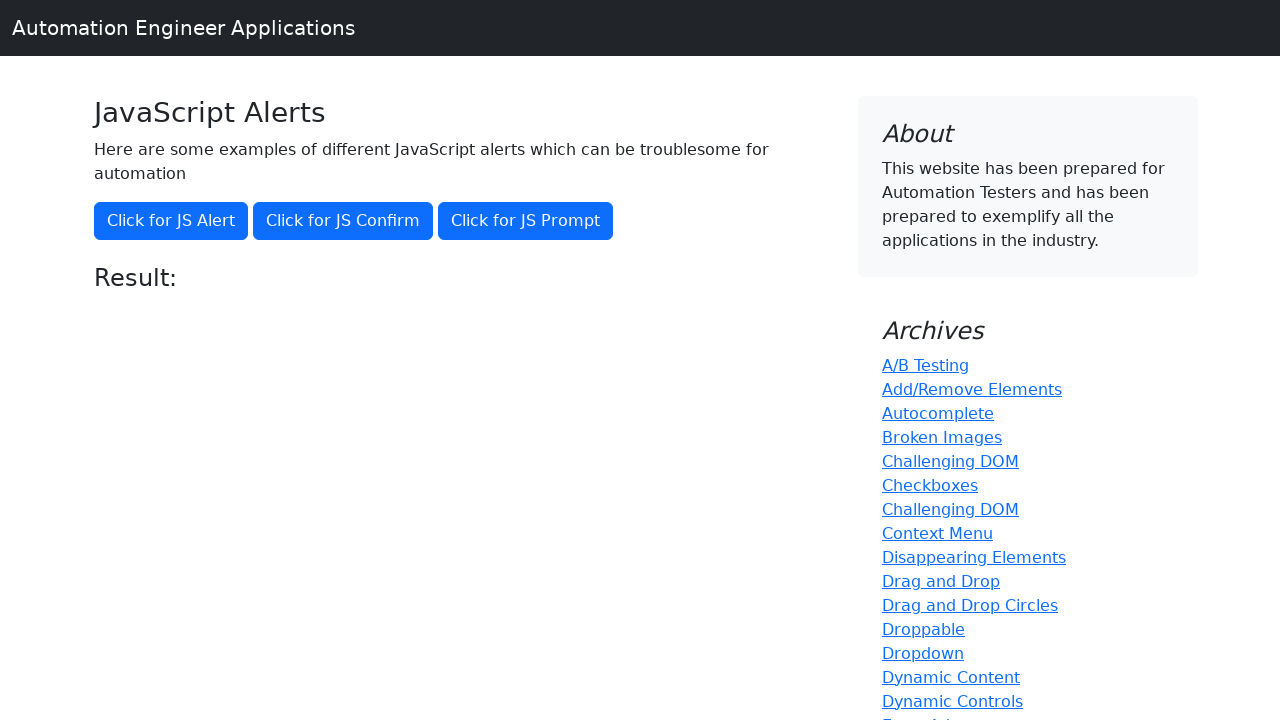

Set up dialog handler to accept prompt with 'selma'
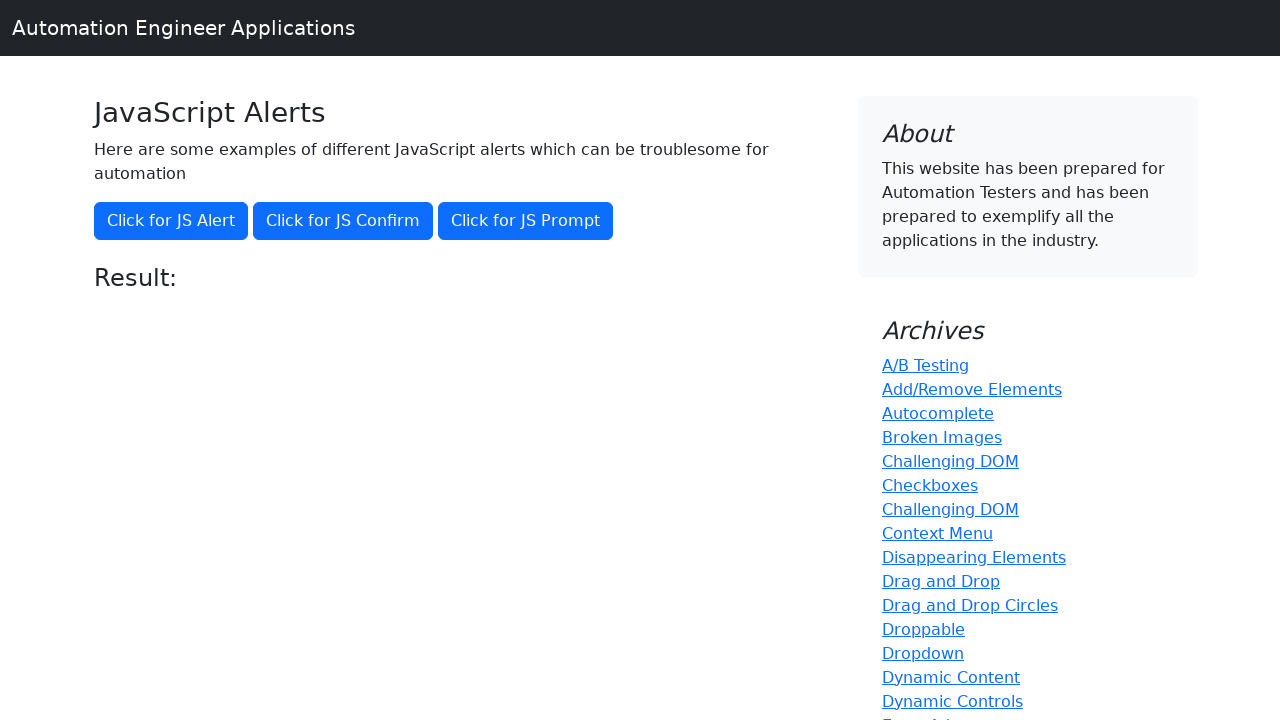

Clicked third button to trigger JavaScript prompt dialog at (526, 221) on (//button)[3]
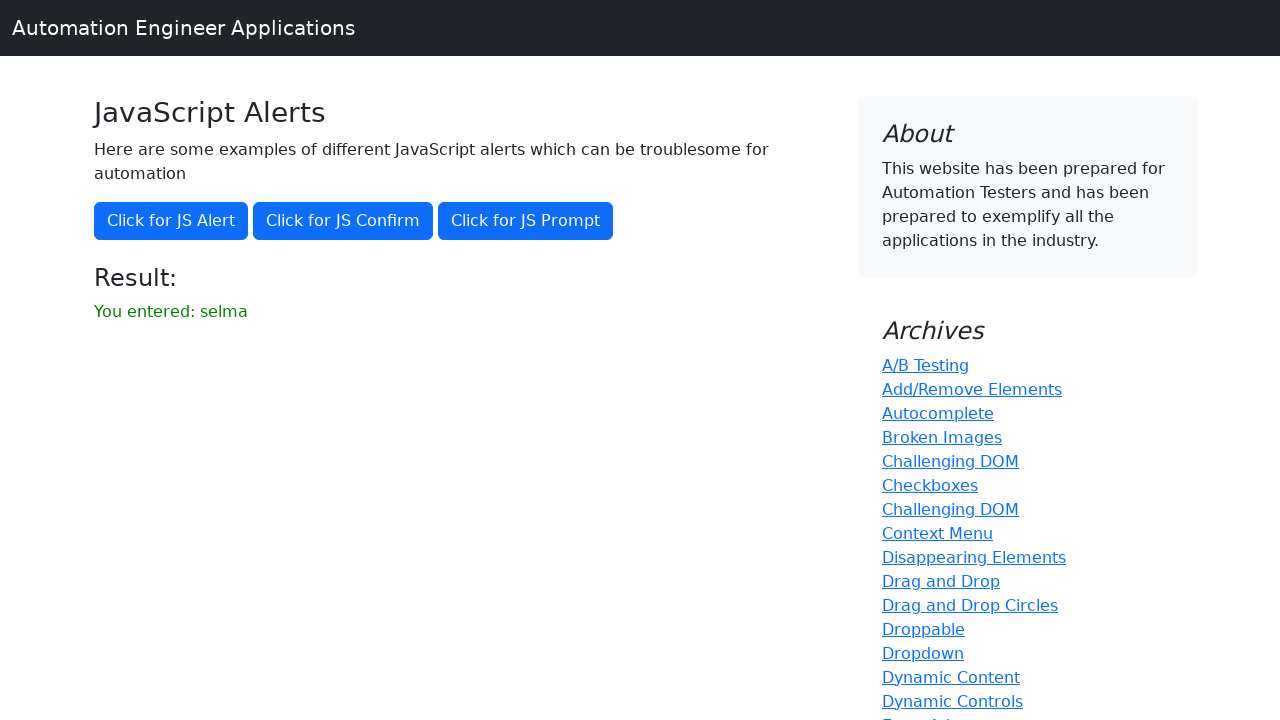

Retrieved result text from second paragraph
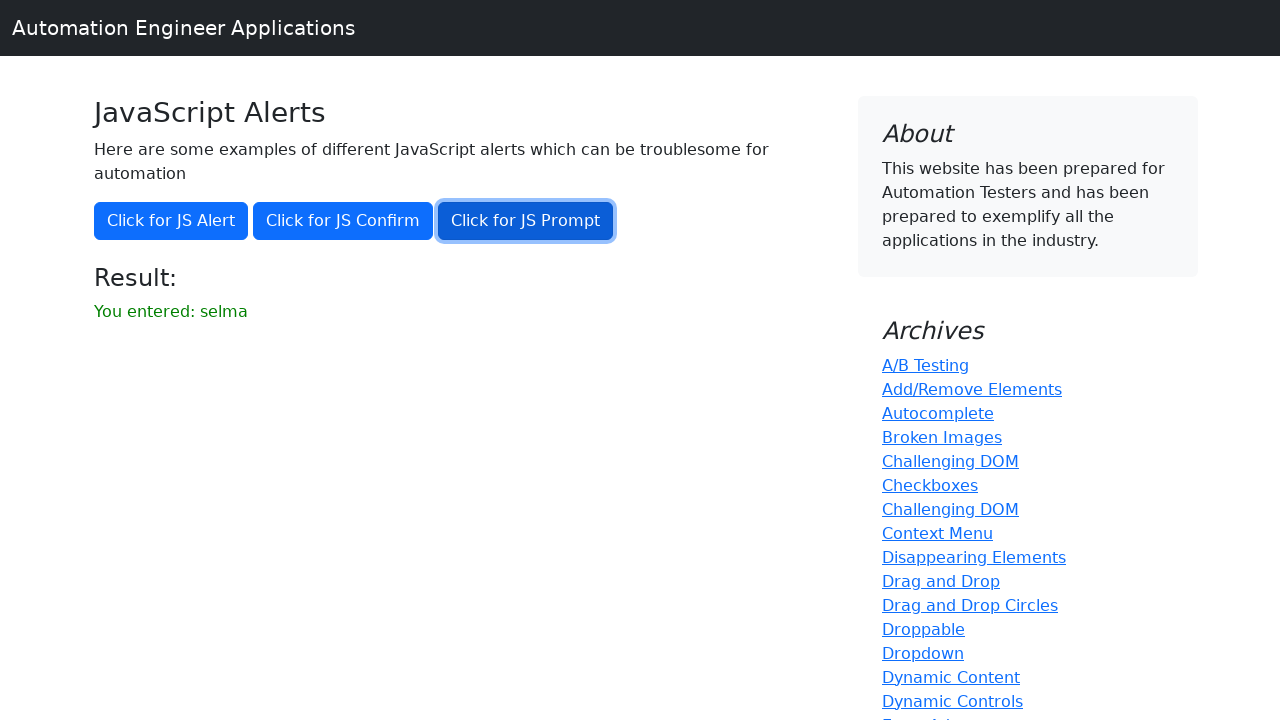

Verified that 'selma' appears in the result text
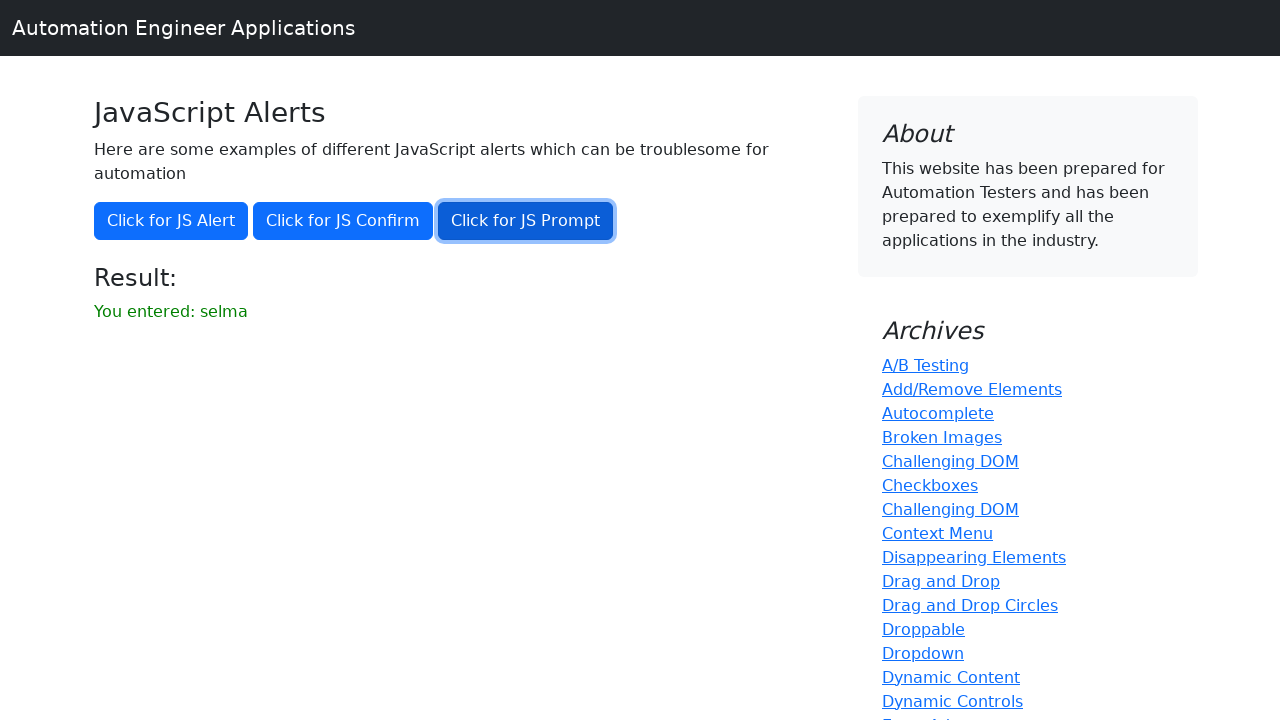

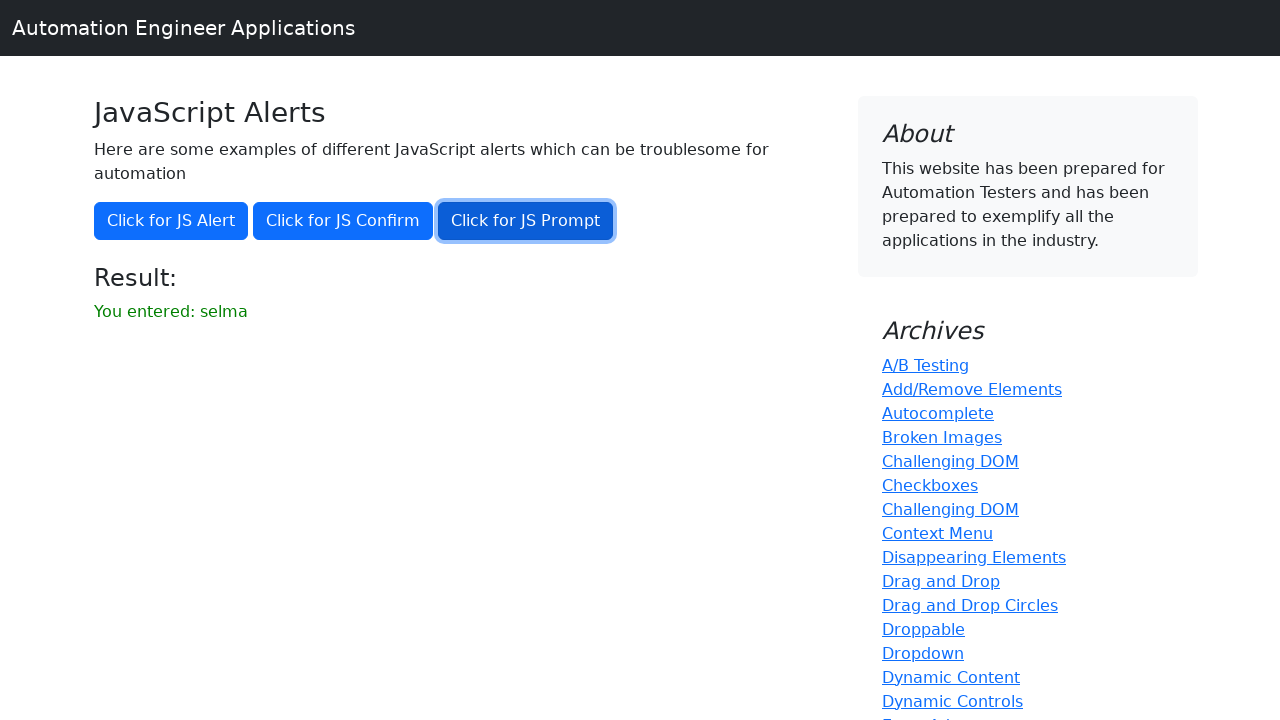